Tests that the "Add to cart" button is not available on the home page without selecting a product first.

Starting URL: https://www.demoblaze.com/

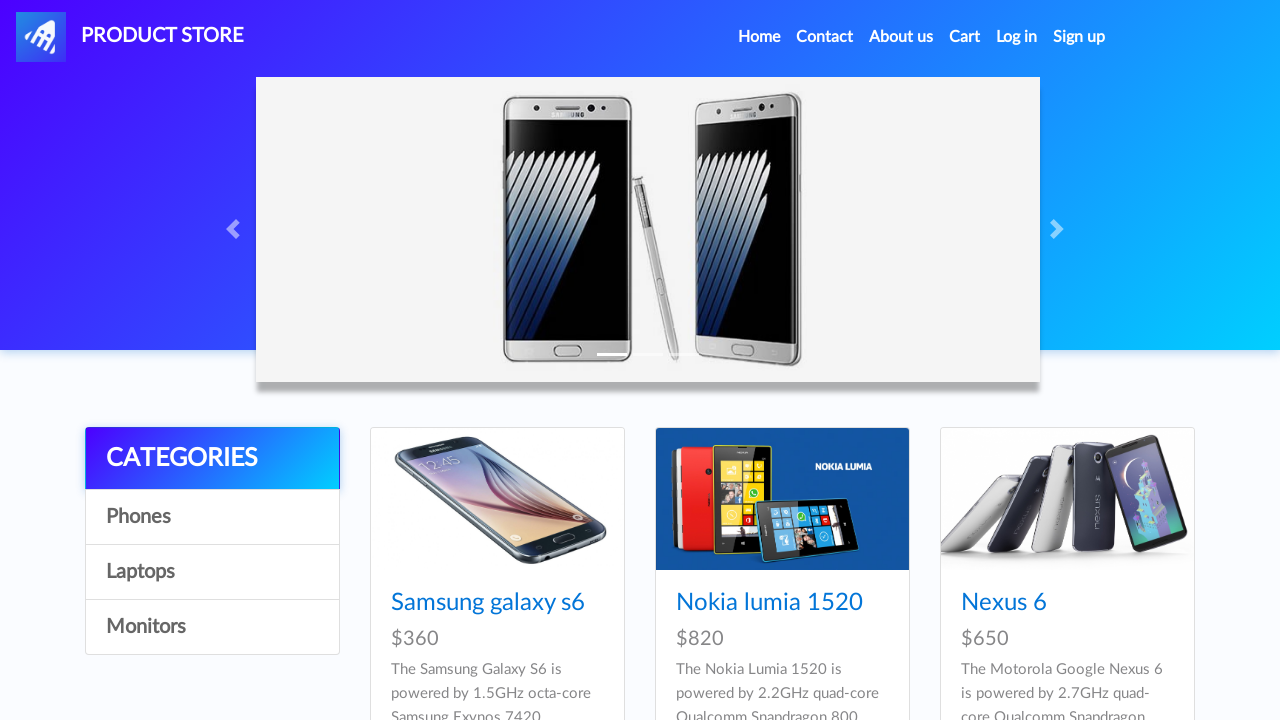

Home page loaded - navbar brand element is visible
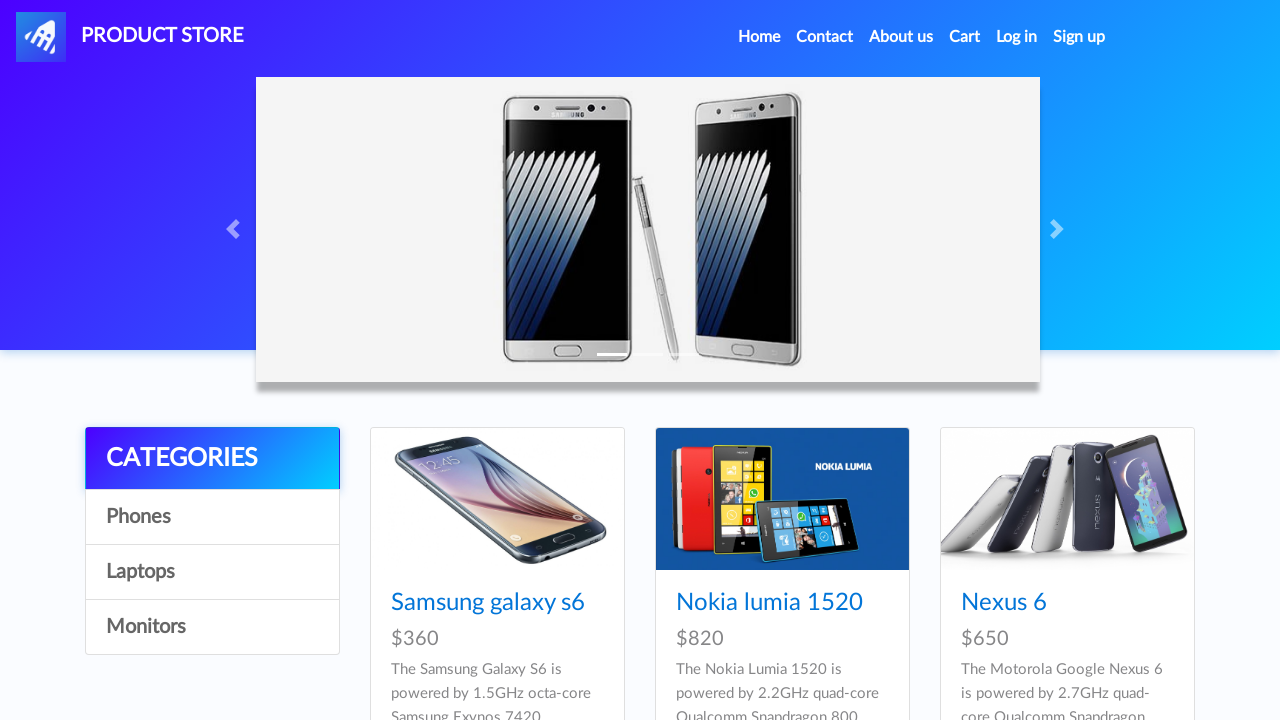

Located 'Add to cart' button elements on the page
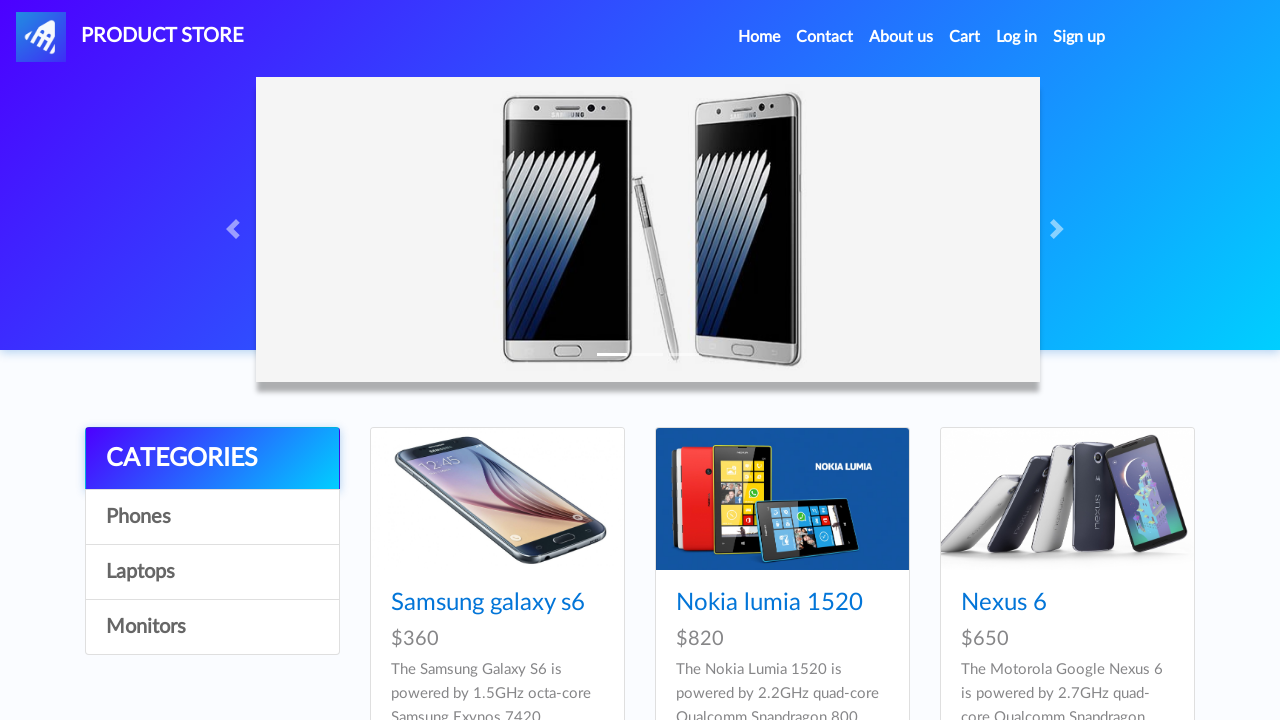

Verified that 'Add to cart' button is not available on home page without selecting a product
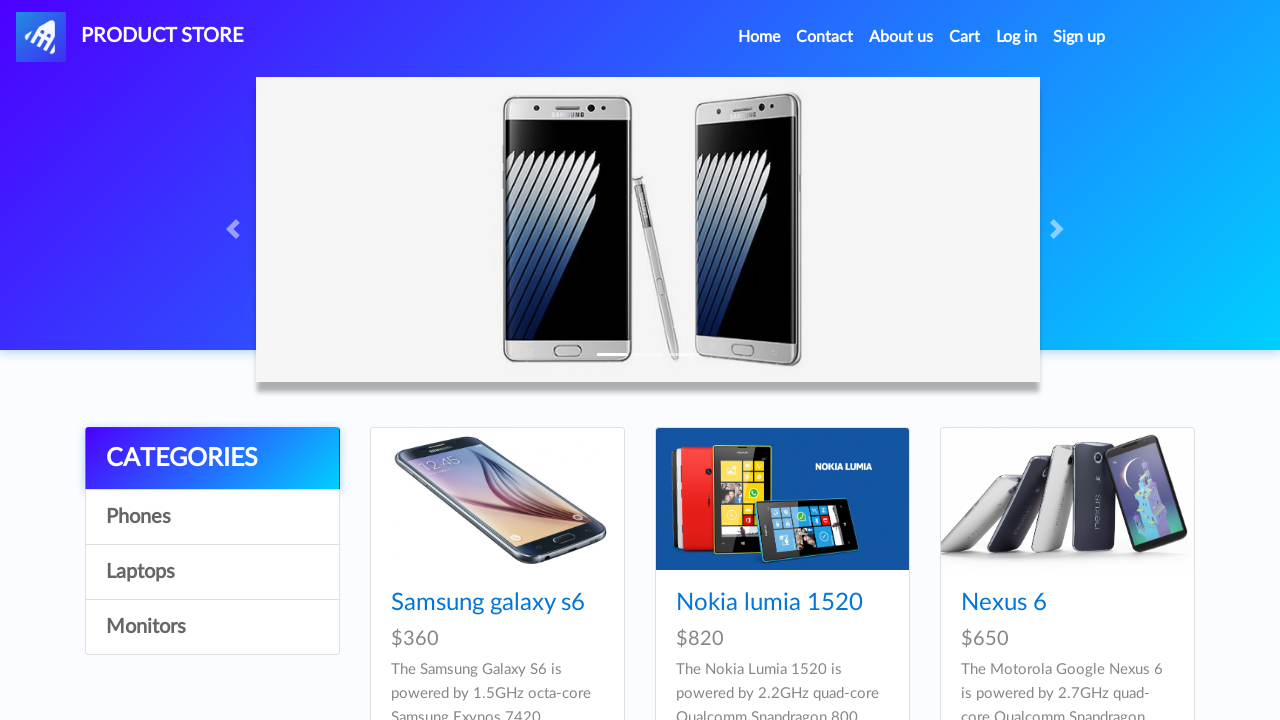

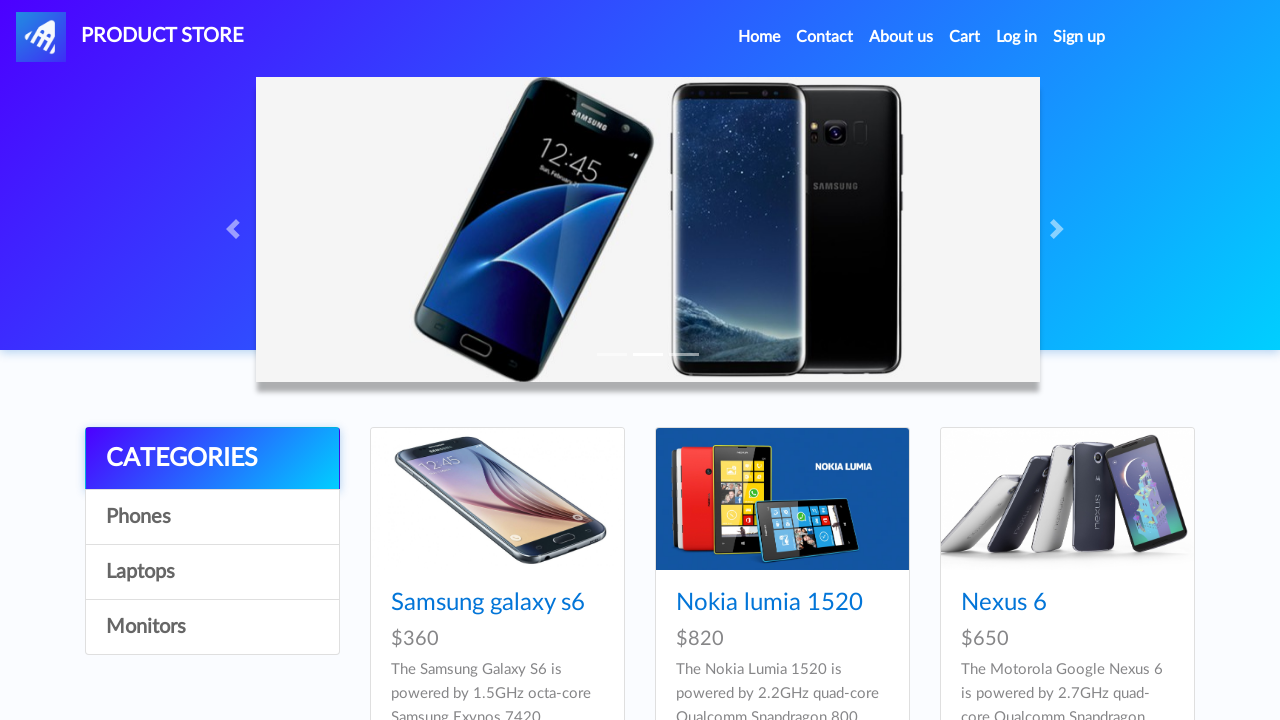